Tests jQuery UI custom dropdown by selecting different numeric options and verifying the selection

Starting URL: http://jqueryui.com/resources/demos/selectmenu/default.html

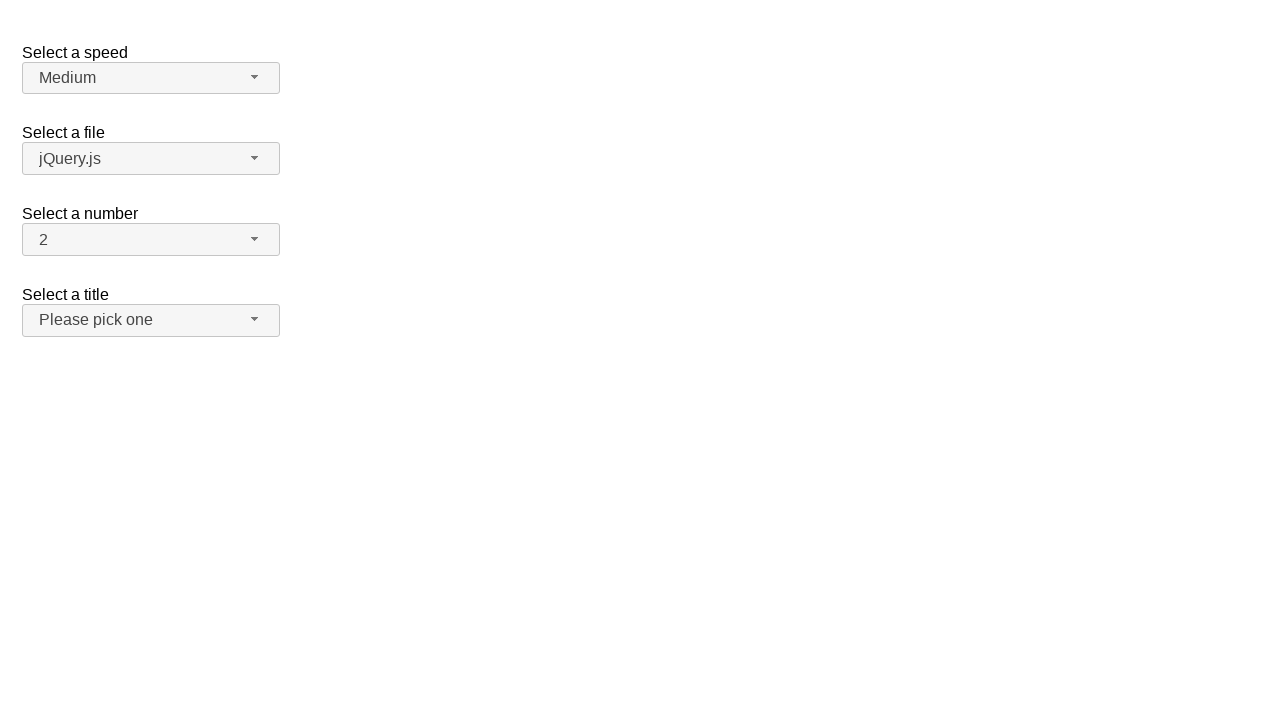

Clicked number dropdown button to open menu at (151, 240) on span#number-button
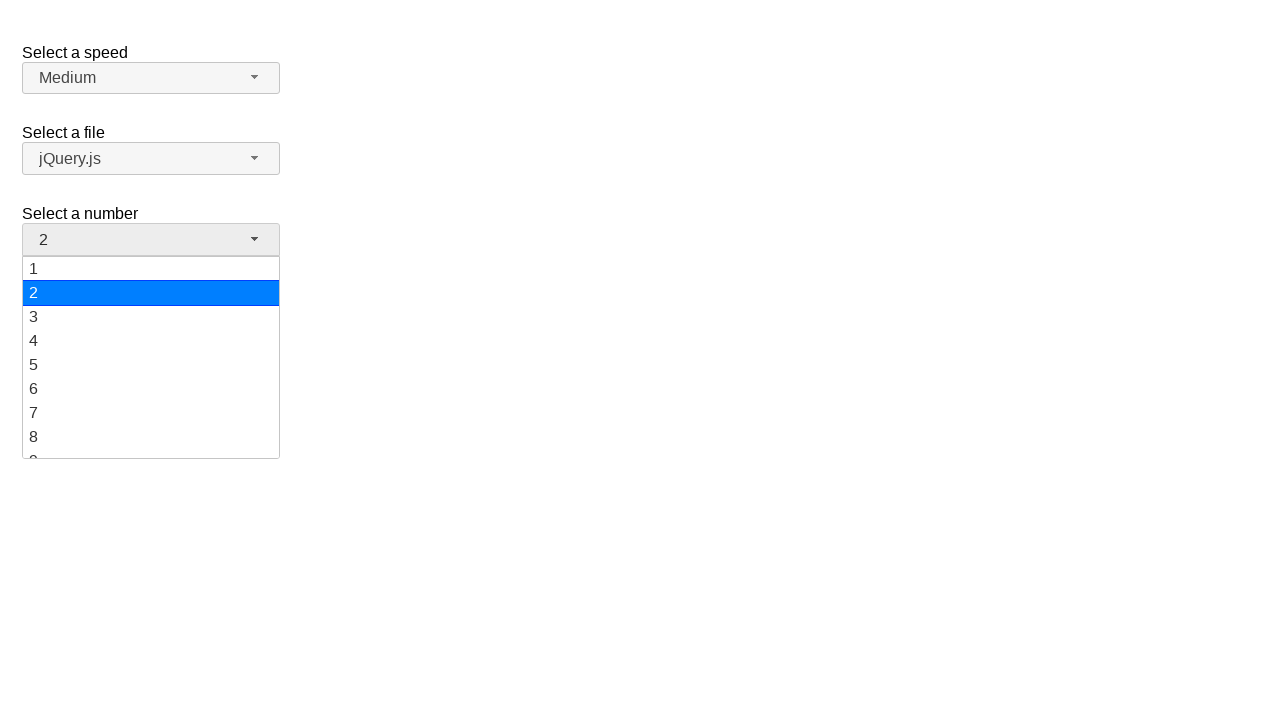

Dropdown menu items became visible
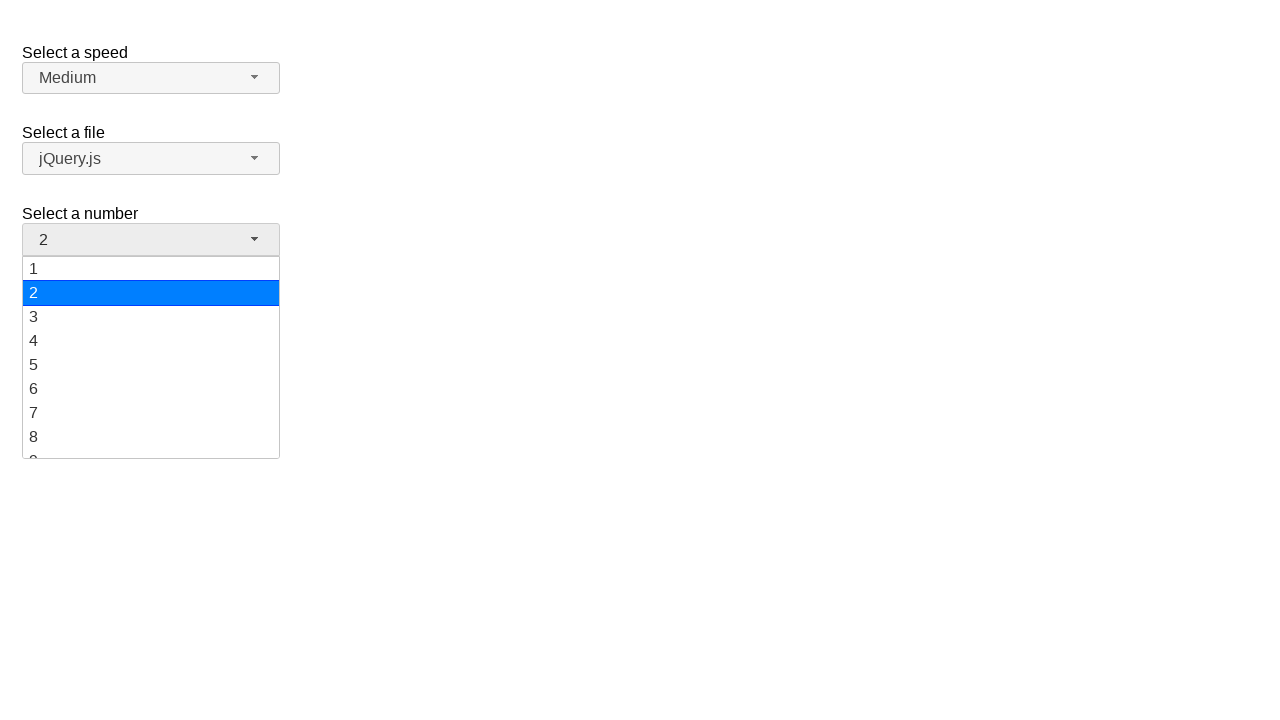

Selected option '4' from dropdown menu at (151, 341) on ul#number-menu > li > div:has-text('4')
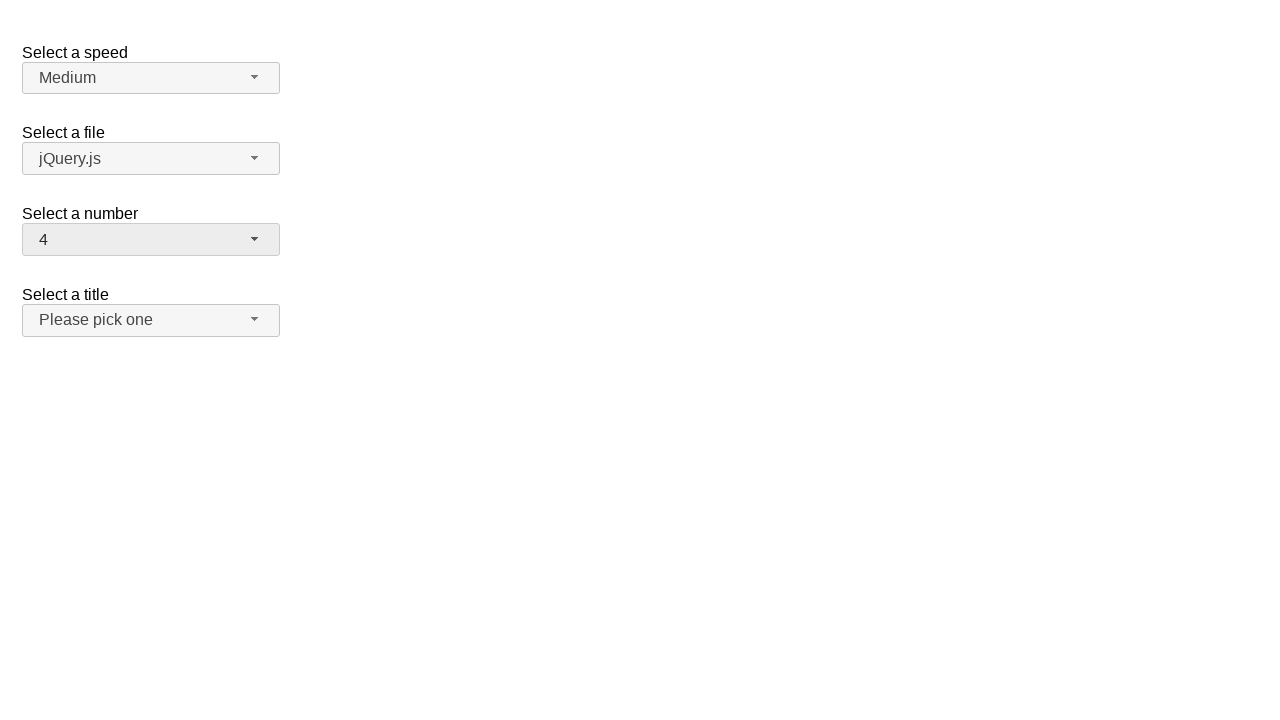

Verified that option '4' is now selected
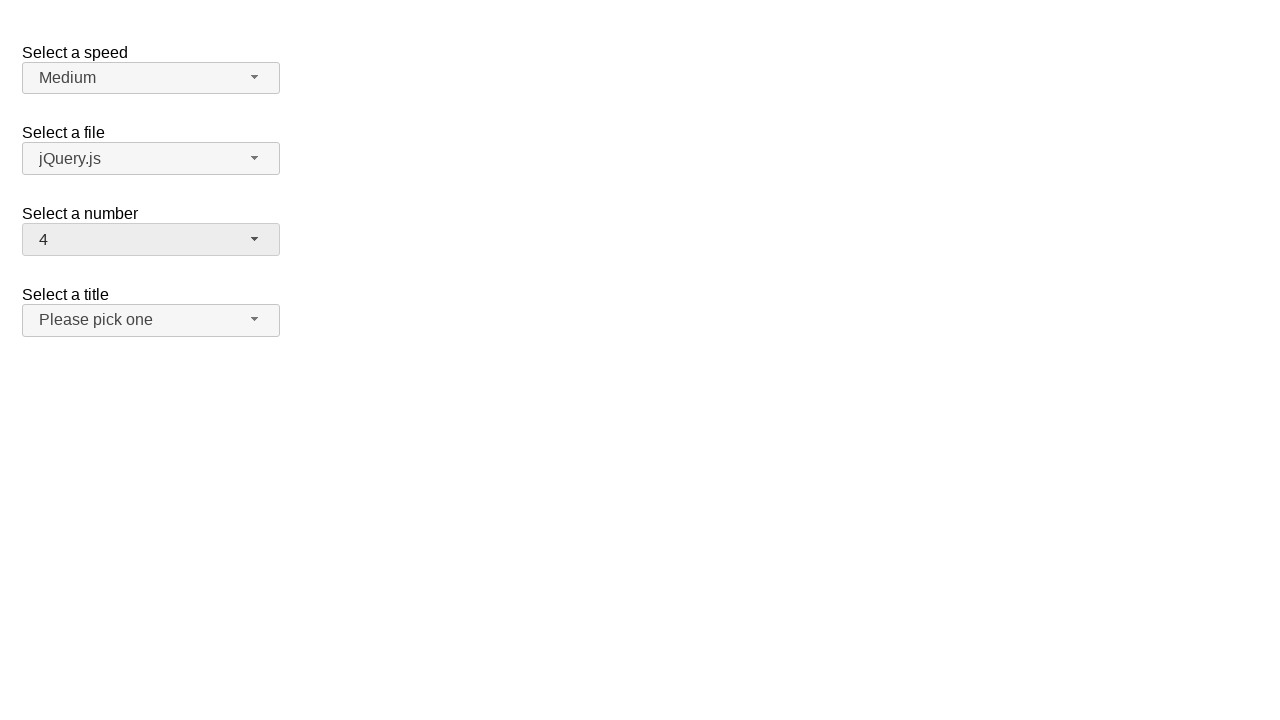

Clicked number dropdown button to open menu at (151, 240) on span#number-button
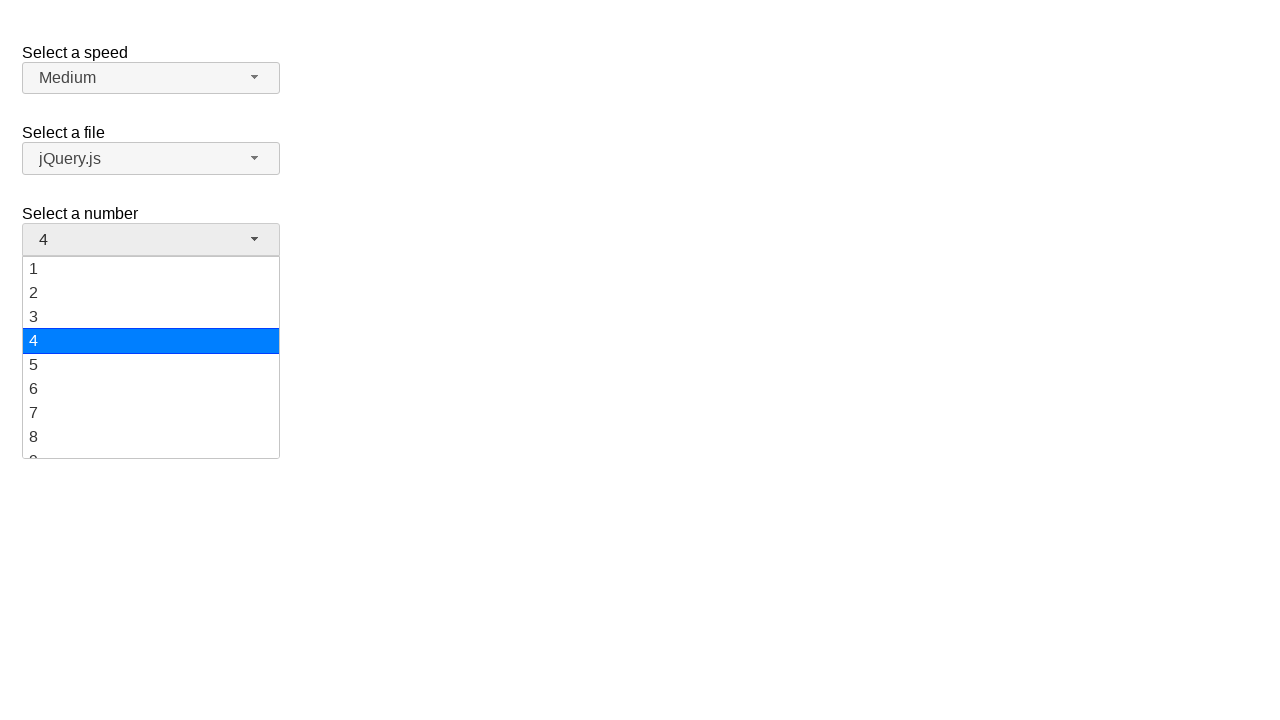

Dropdown menu items became visible
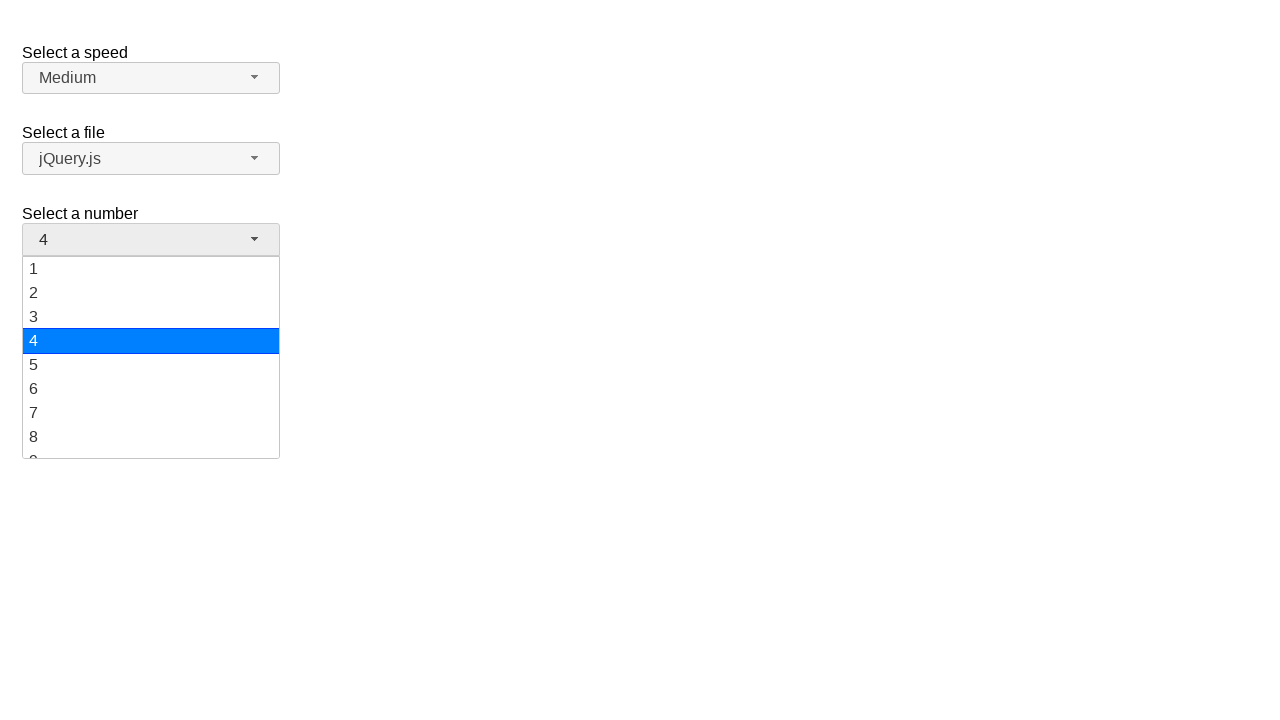

Selected option '5' from dropdown menu at (151, 365) on ul#number-menu > li > div:has-text('5')
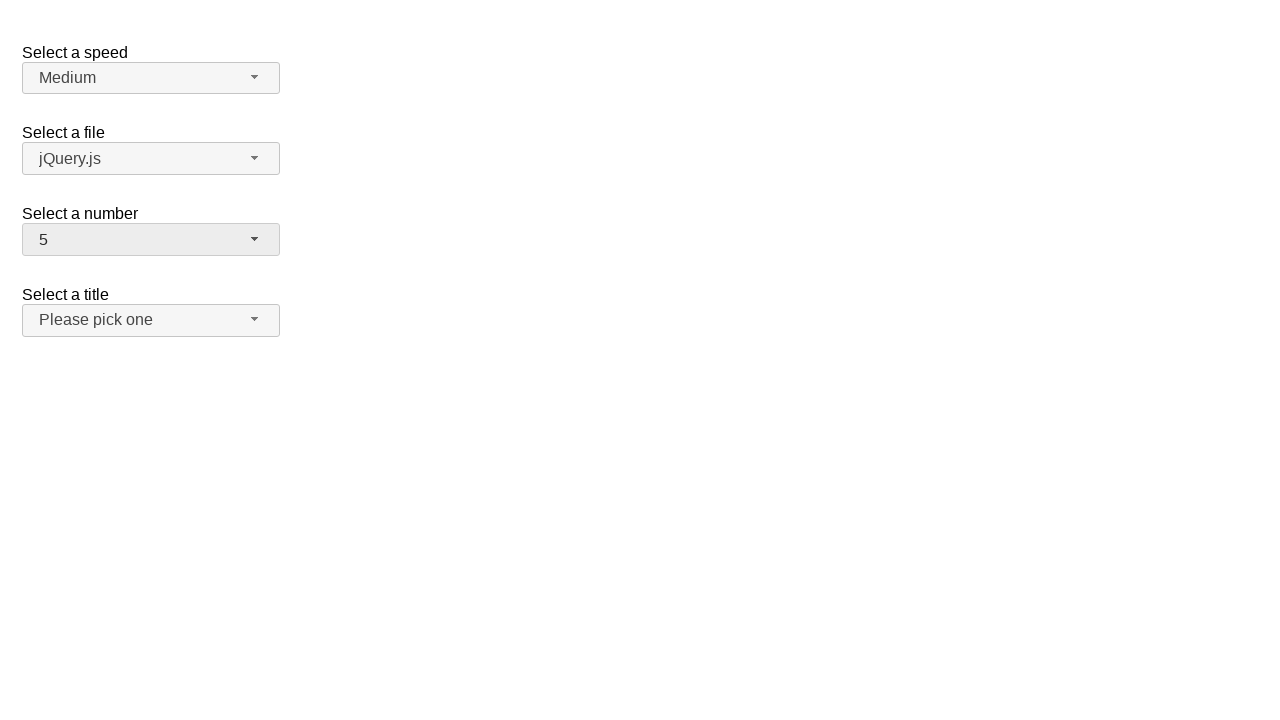

Verified that option '5' is now selected
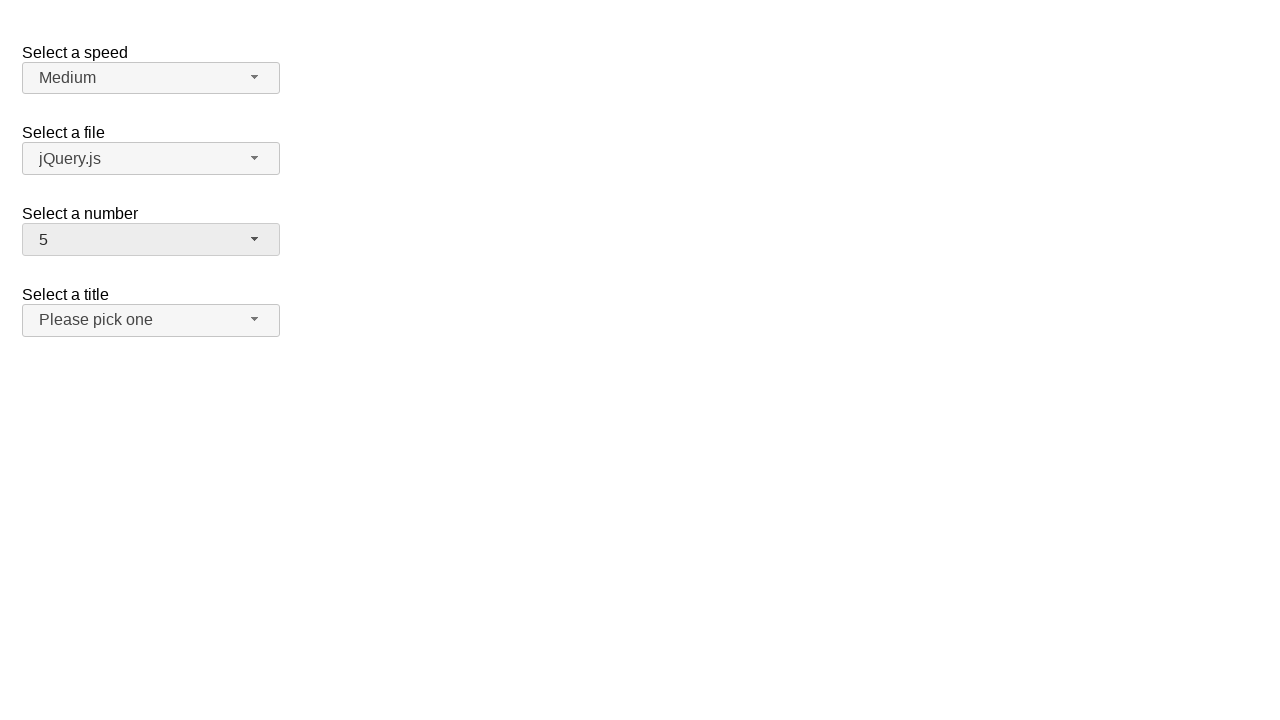

Clicked number dropdown button to open menu at (151, 240) on span#number-button
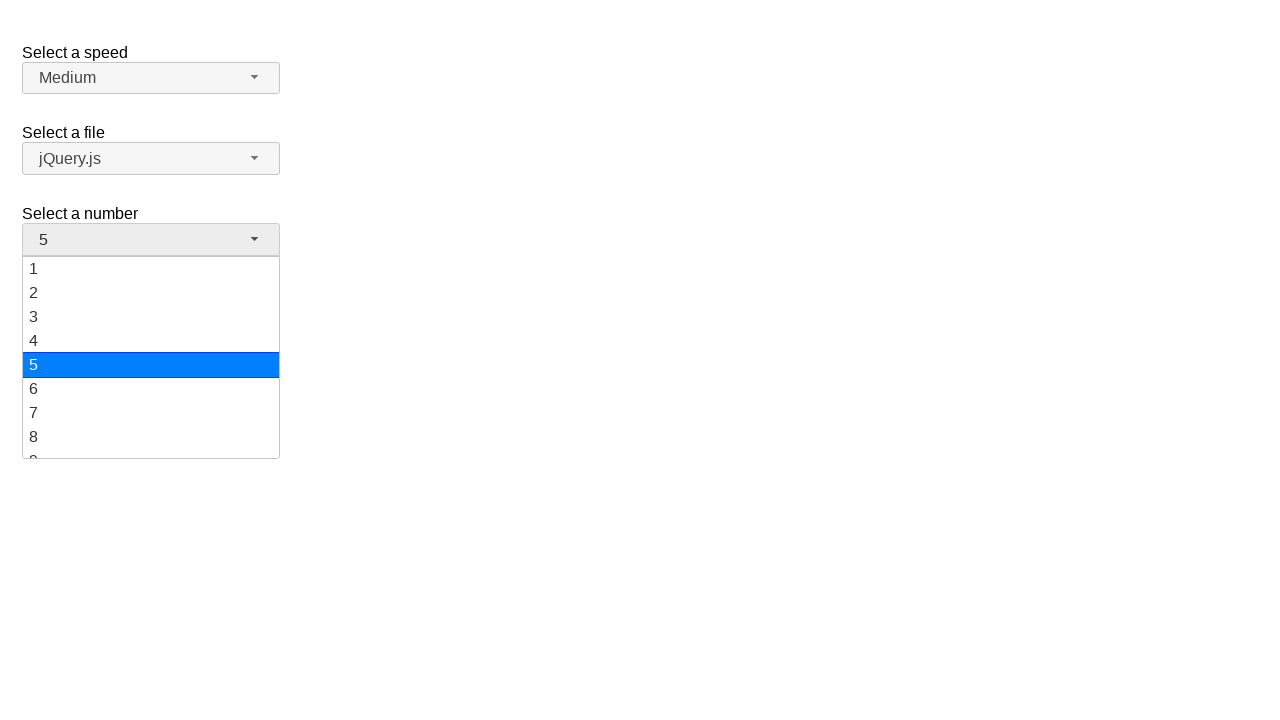

Dropdown menu items became visible
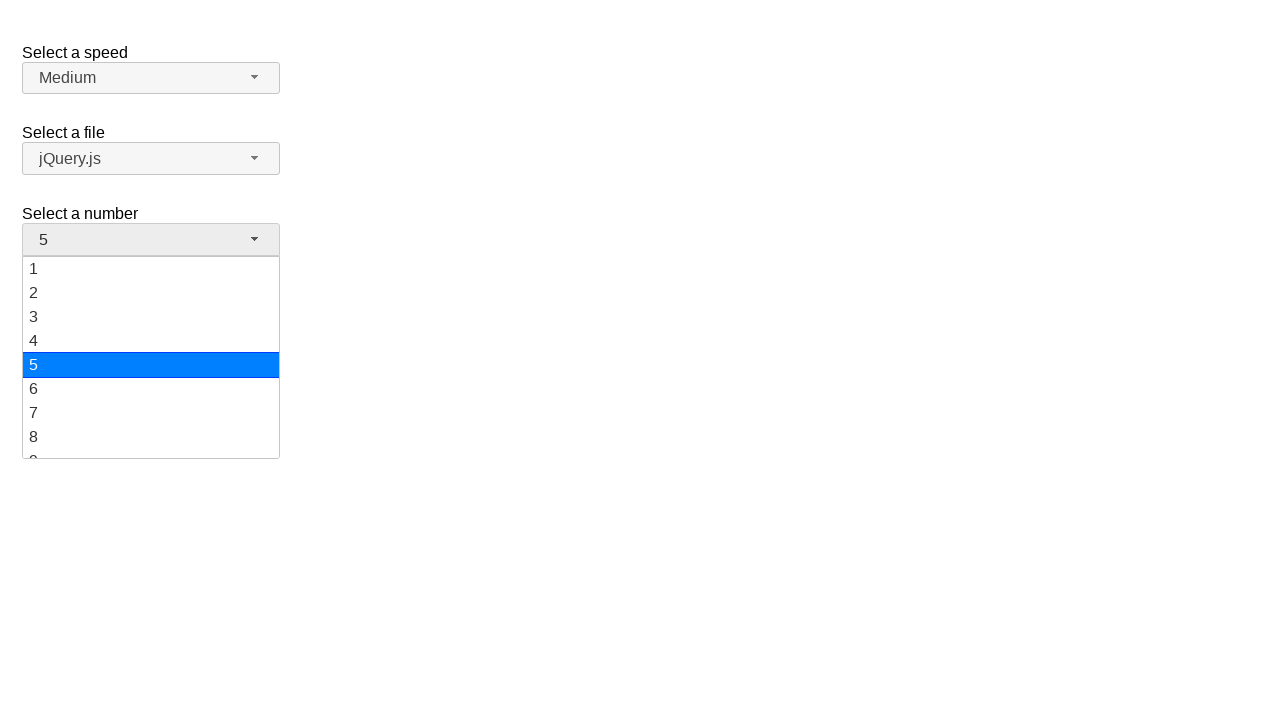

Selected option '15' from dropdown menu at (151, 357) on ul#number-menu > li > div:has-text('15')
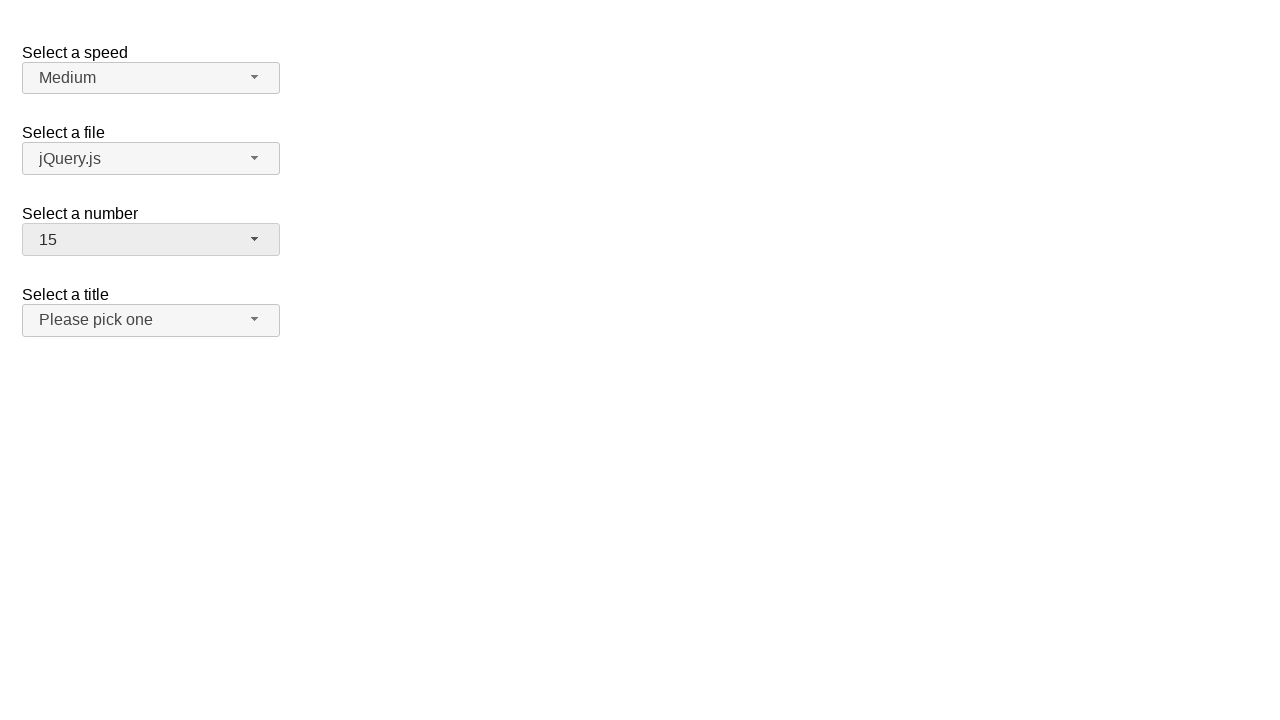

Verified that option '15' is now selected
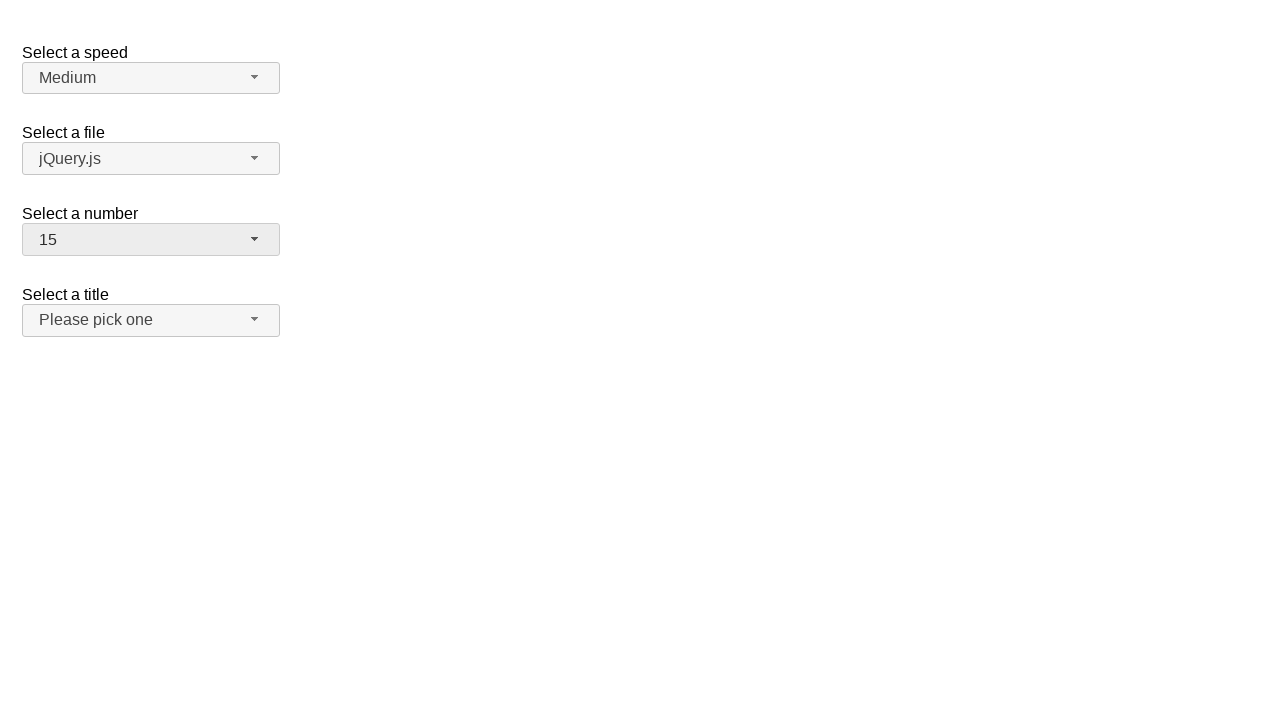

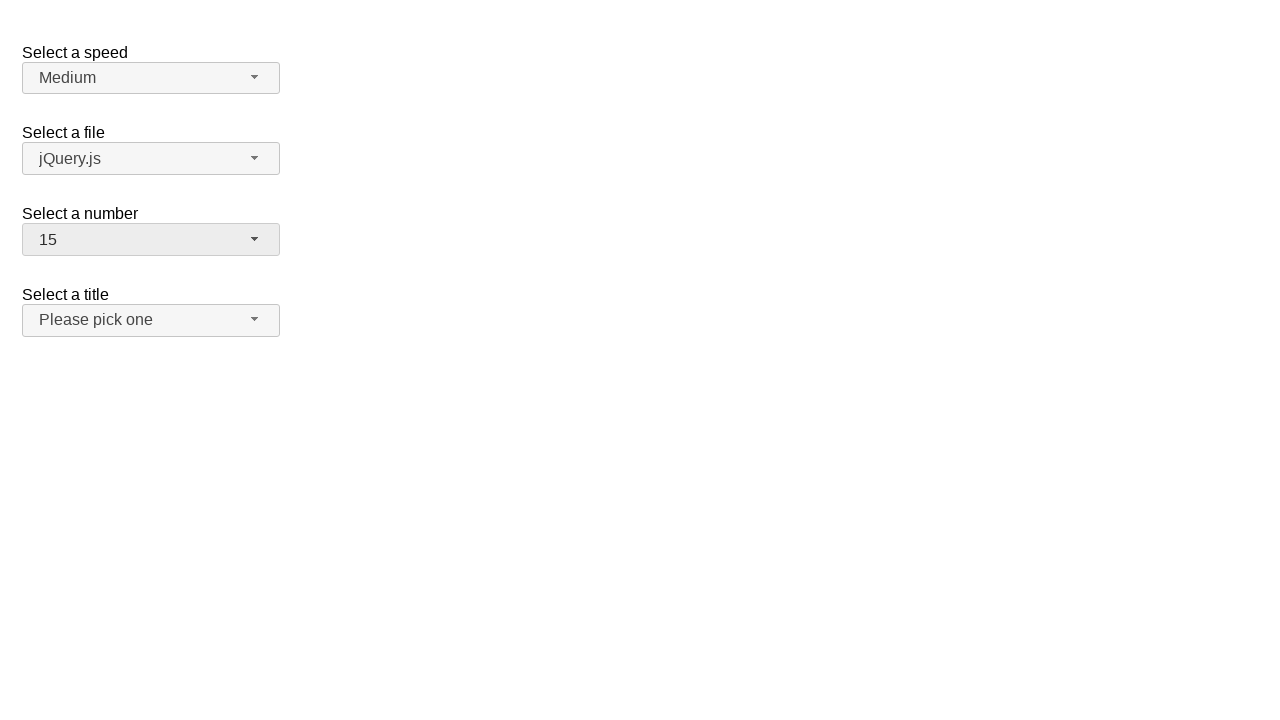